Tests date picker functionality by clicking on the date picker field and selecting a specific date (27th of the current month)

Starting URL: https://testautomationpractice.blogspot.com/

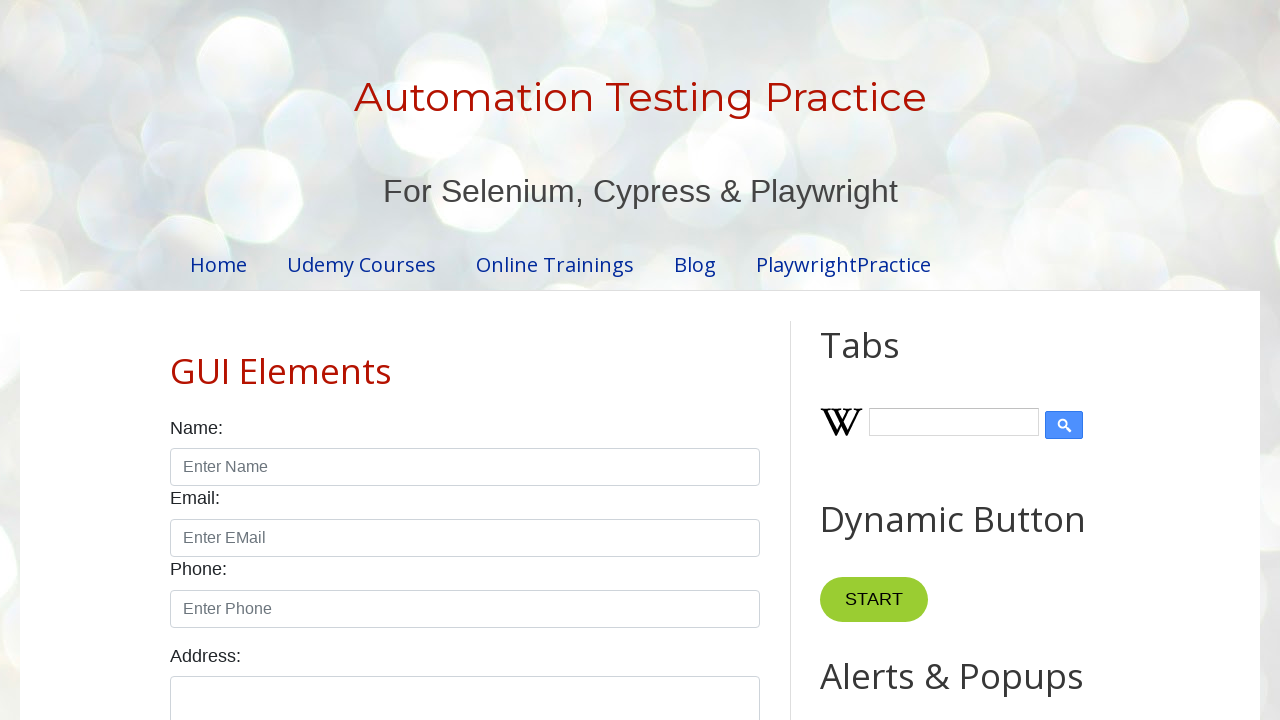

Scrolled date picker field into view
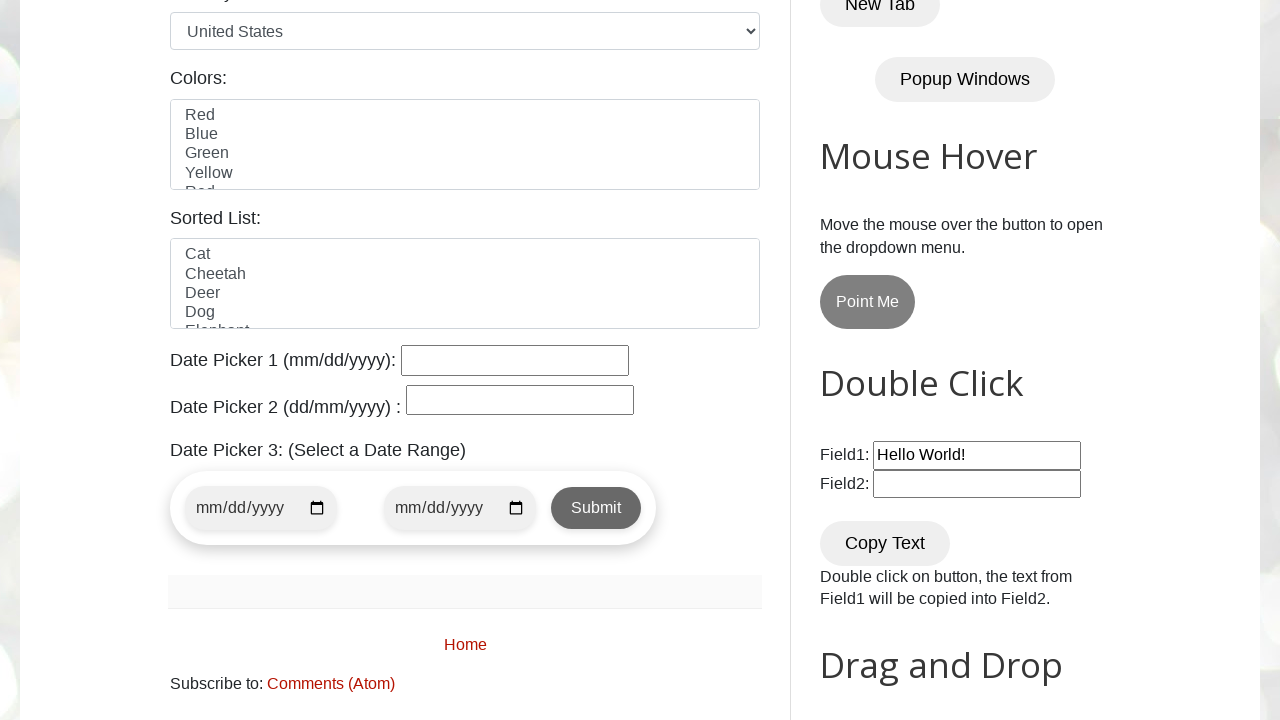

Clicked on date picker field to open the calendar at (515, 360) on #datepicker
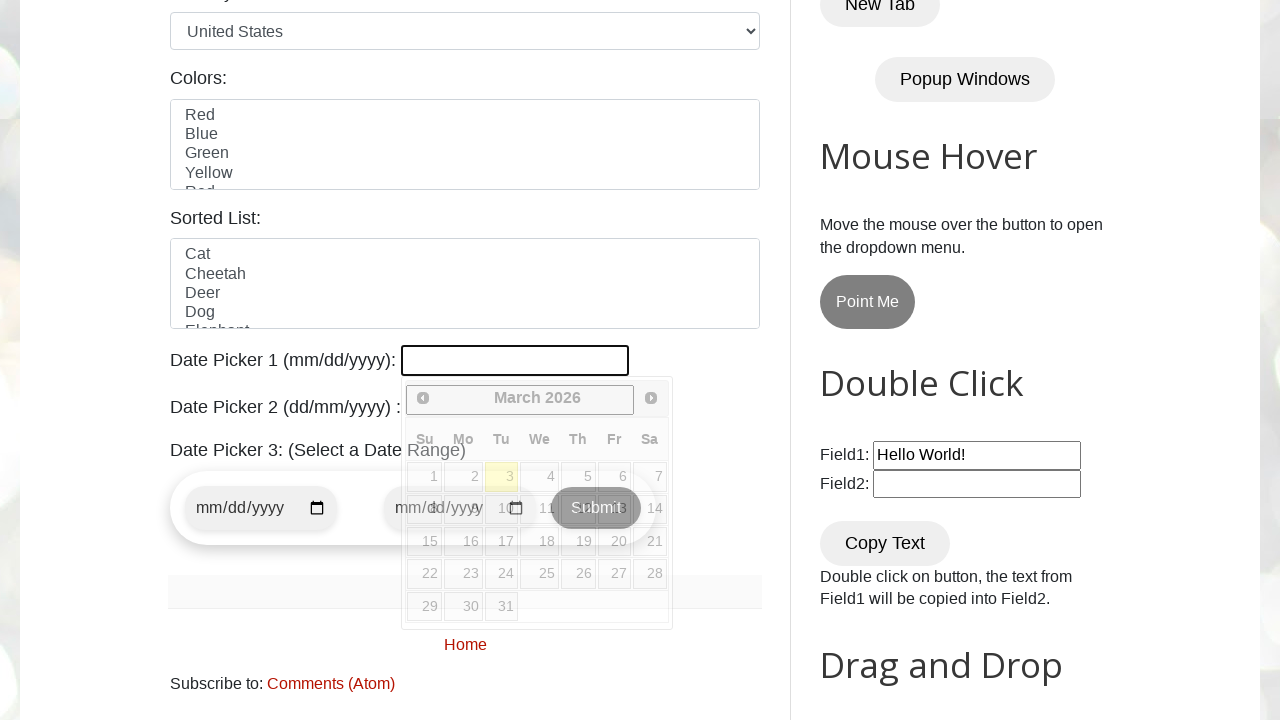

Selected the 27th day from the calendar at (614, 574) on xpath=//a[@data-date='27']
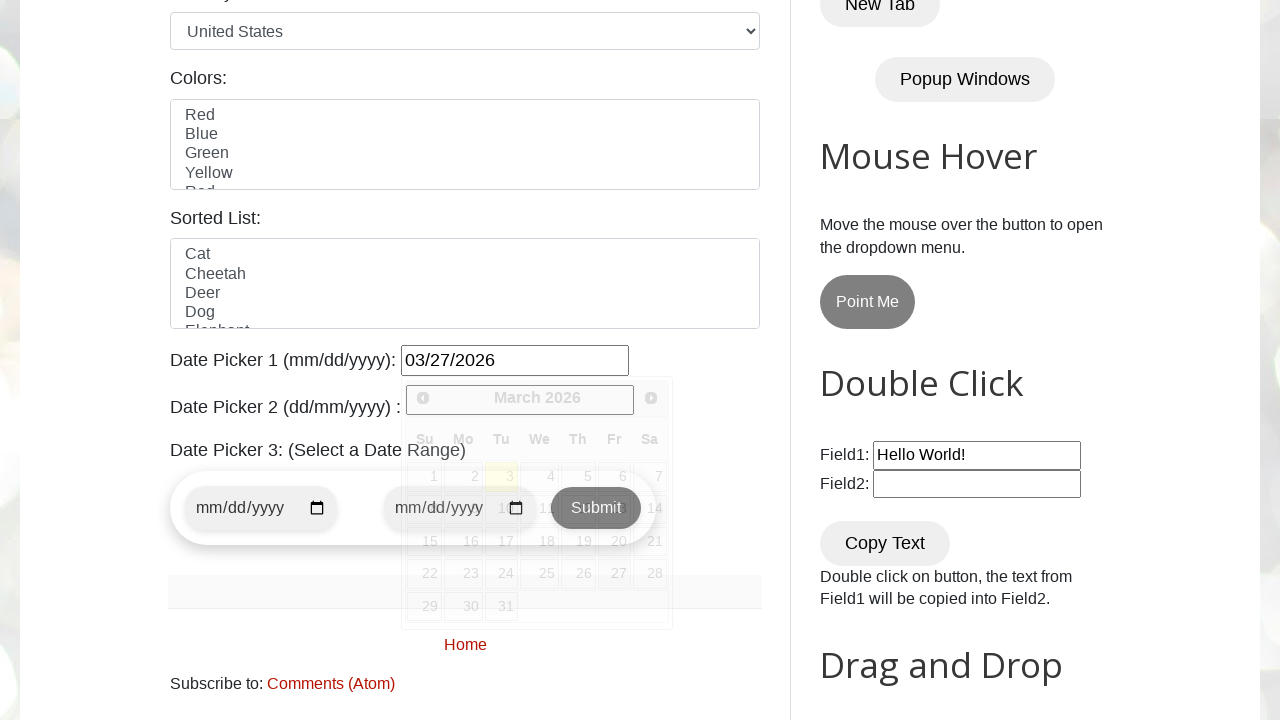

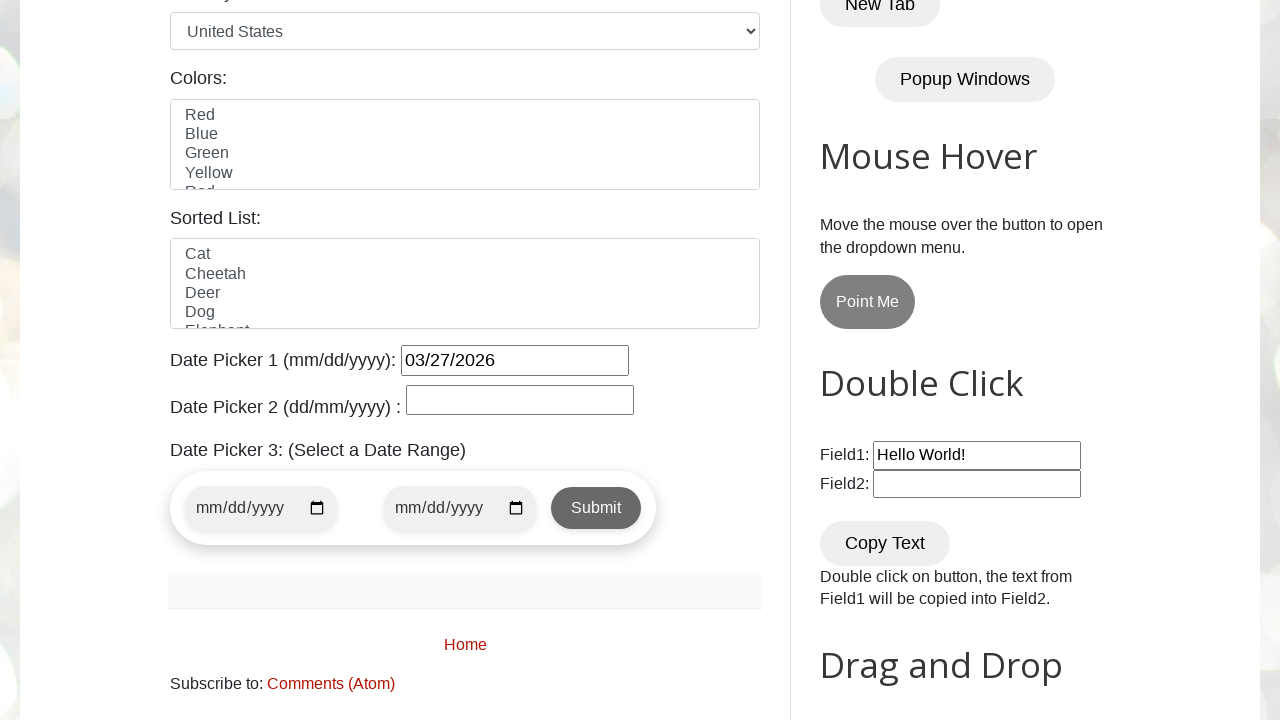